Tests window handling by opening a popup window and then closing only the child window while keeping the parent window open

Starting URL: http://omayo.blogspot.com/

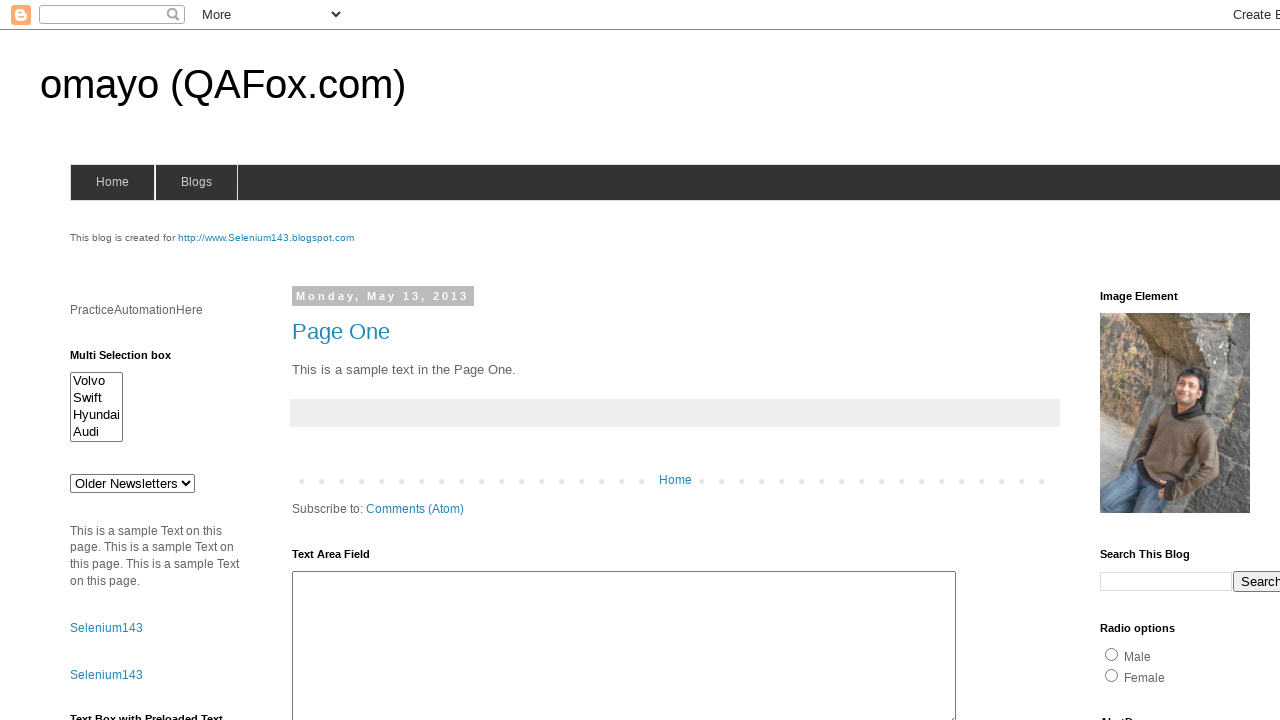

Clicked 'Open a popup window' link to trigger popup at (132, 360) on text='Open a popup window'
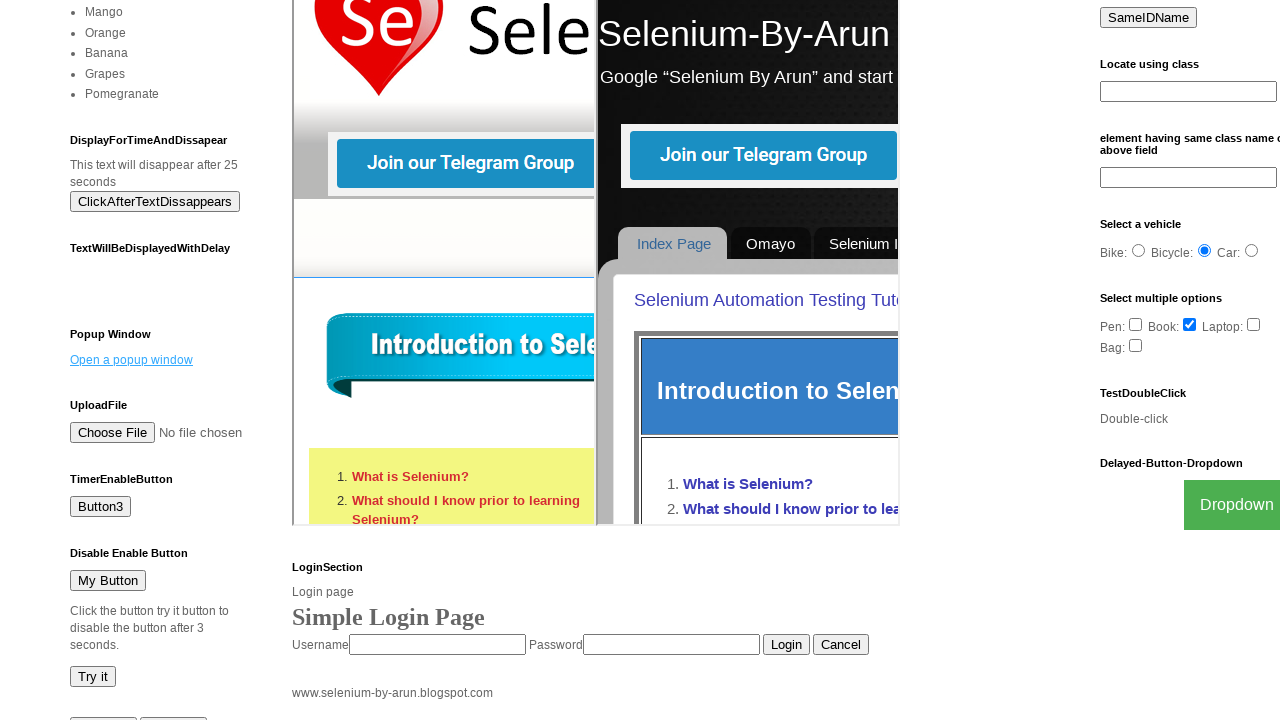

Waited 2 seconds for popup window to open
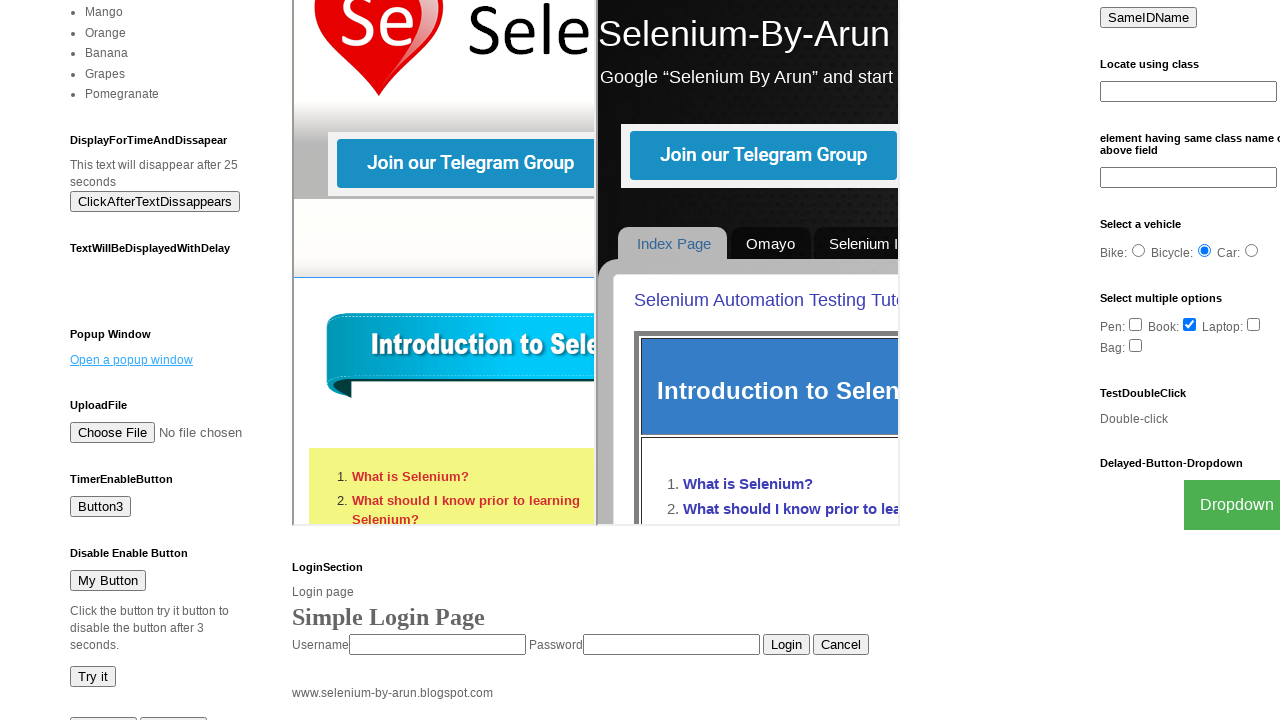

Retrieved all open pages/windows (count: 2)
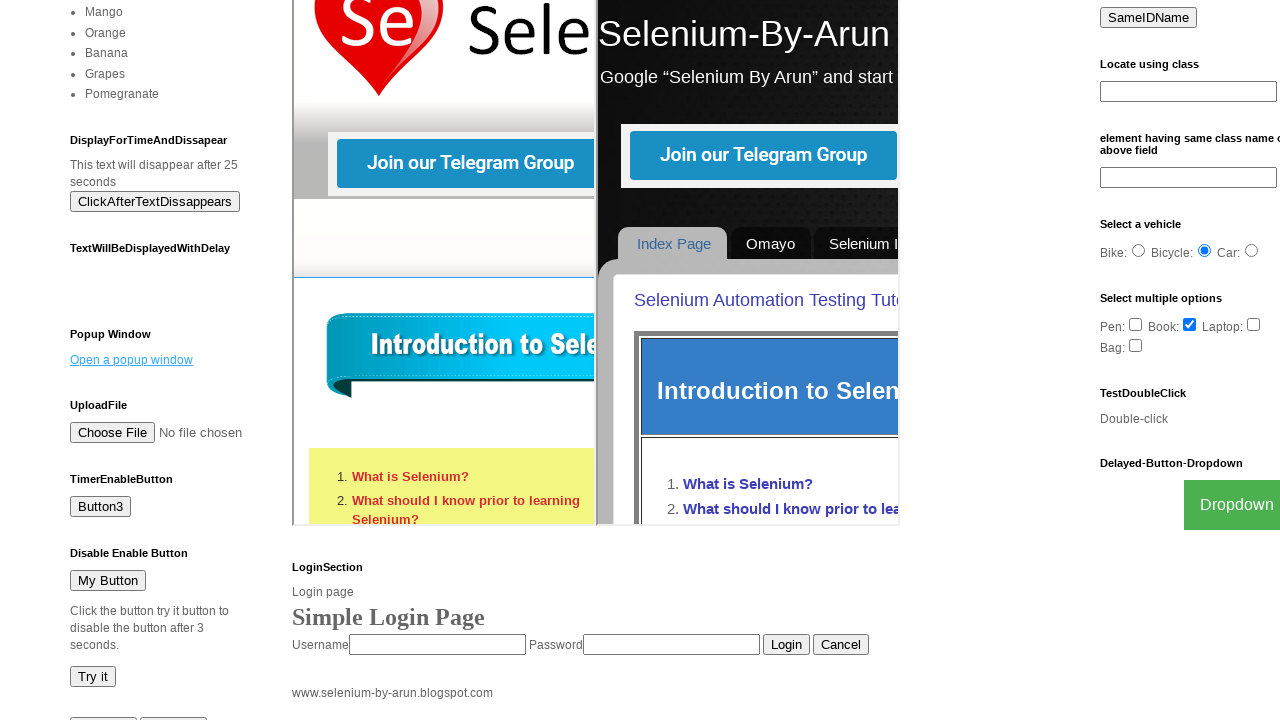

Closed the child popup window while keeping parent window open
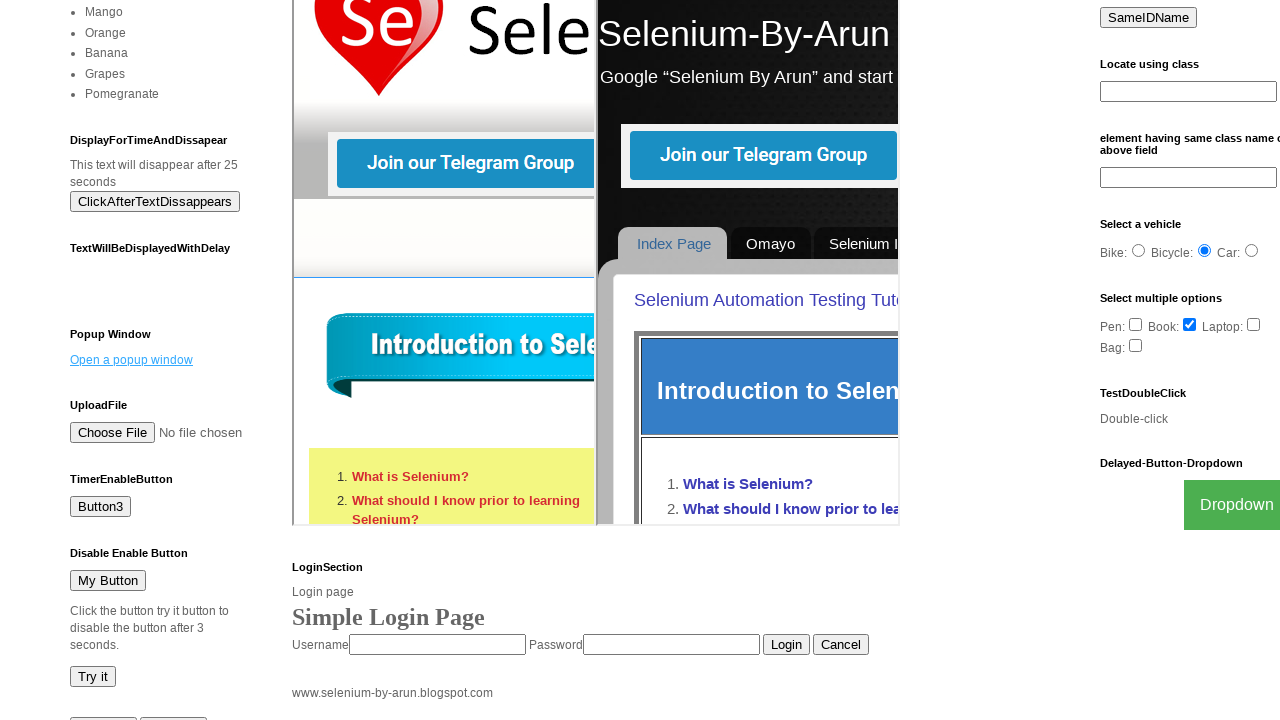

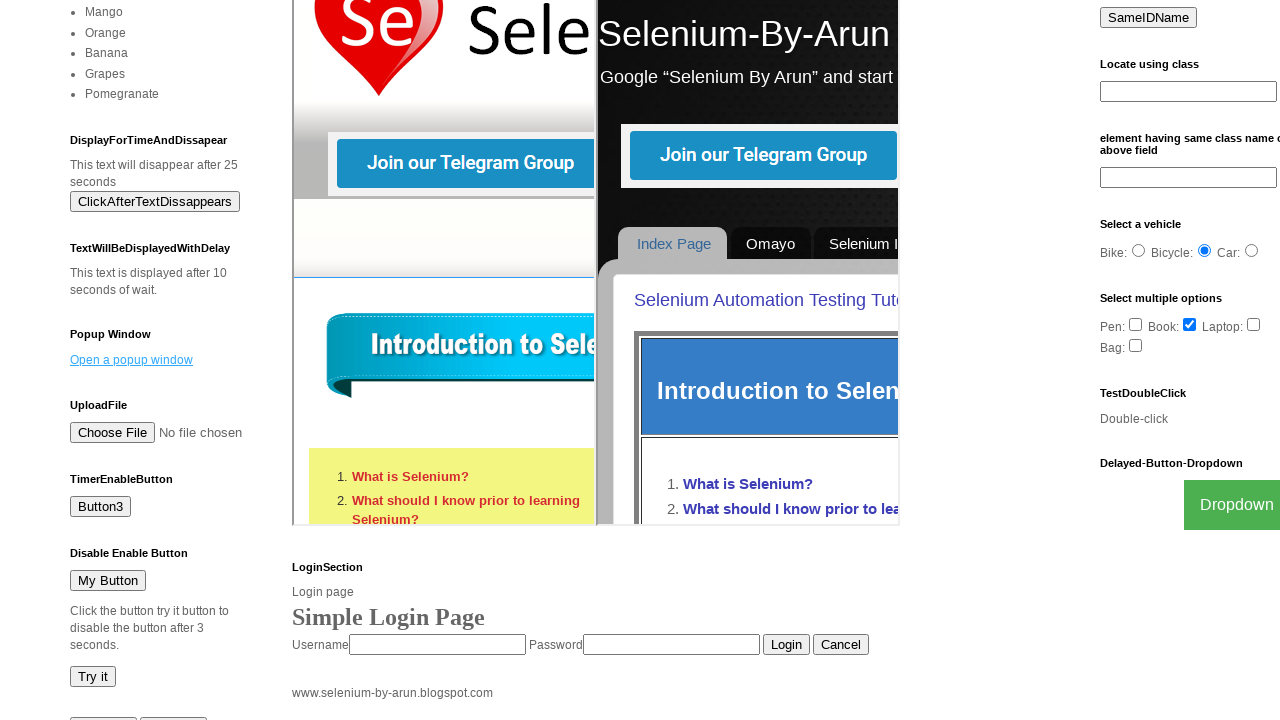